Navigates to IceHockey24 sports website and clicks the LIVE filter to view live hockey matches

Starting URL: https://www.icehockey24.com/

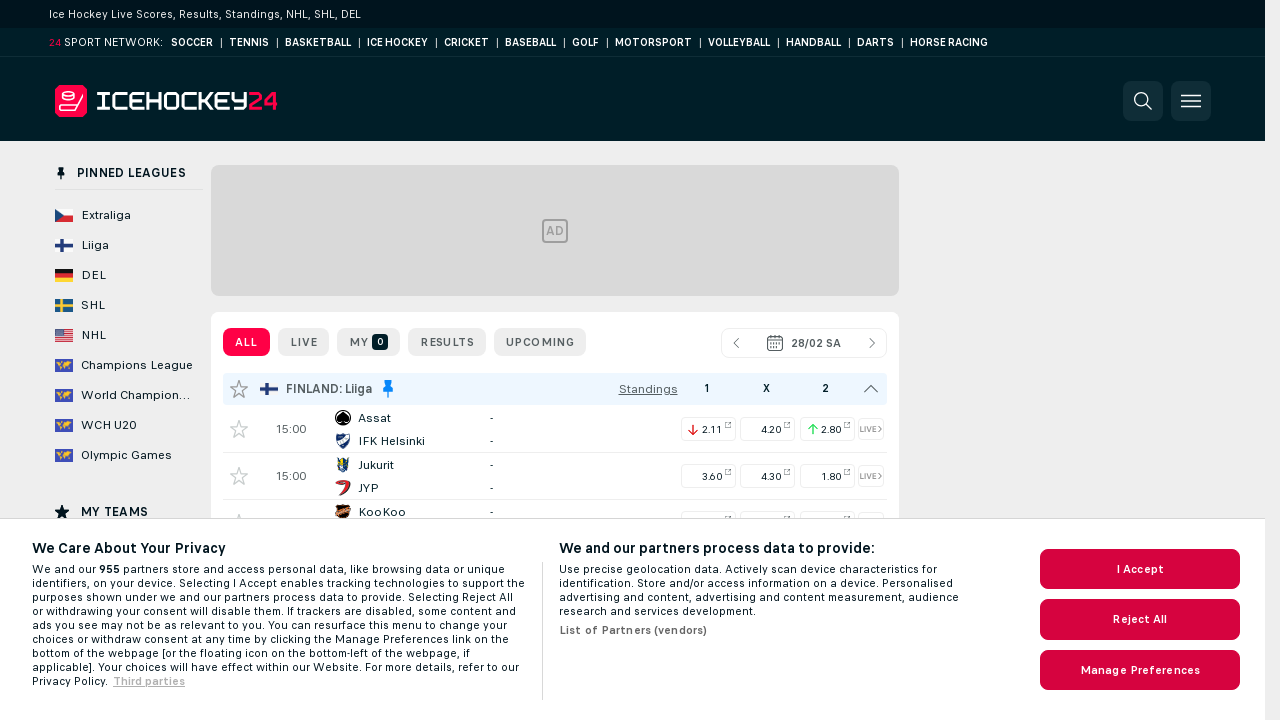

Navigated to IceHockey24 sports website
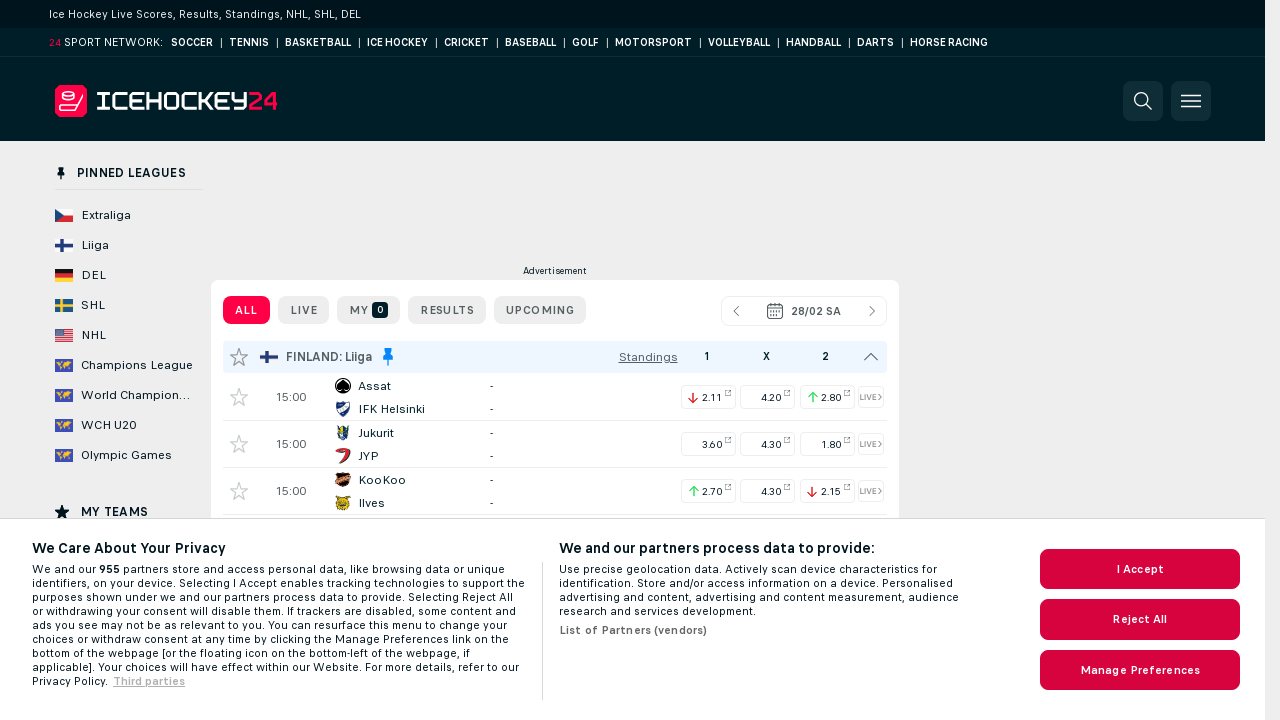

Clicked LIVE filter to view live hockey matches at (304, 310) on .filters__text--short >> internal:text="LIVE"i
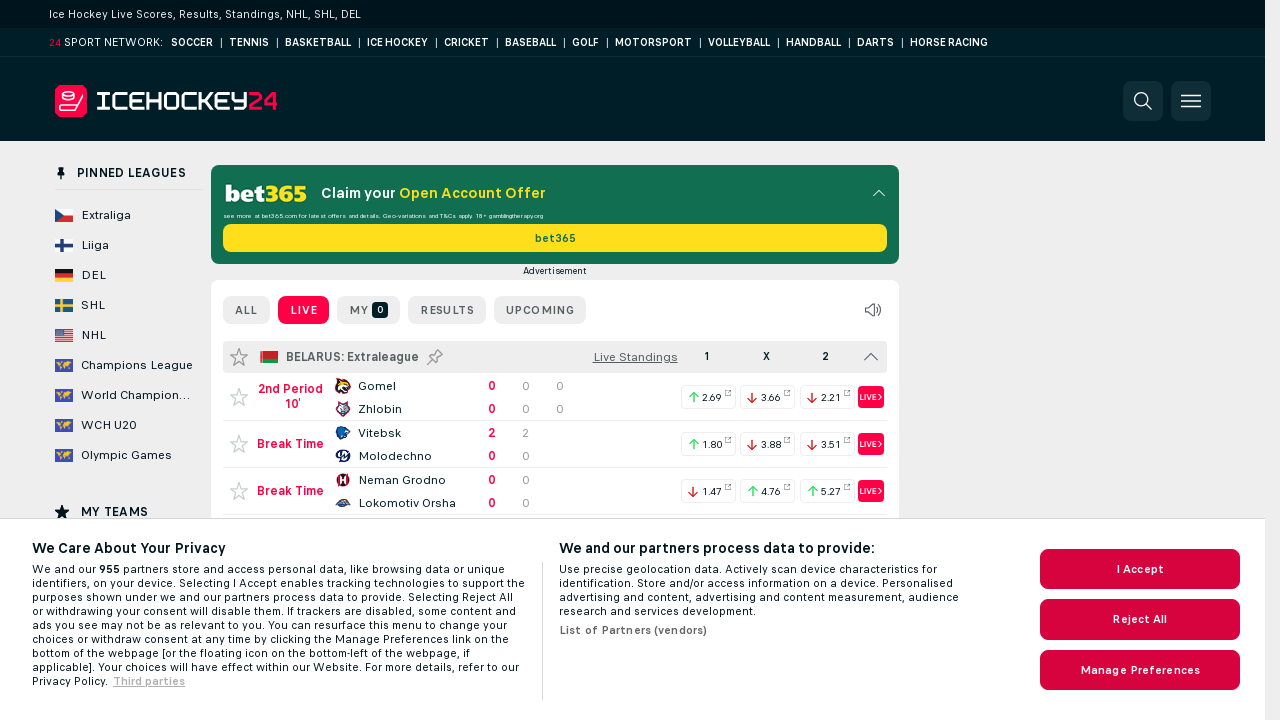

Live hockey matches loaded successfully
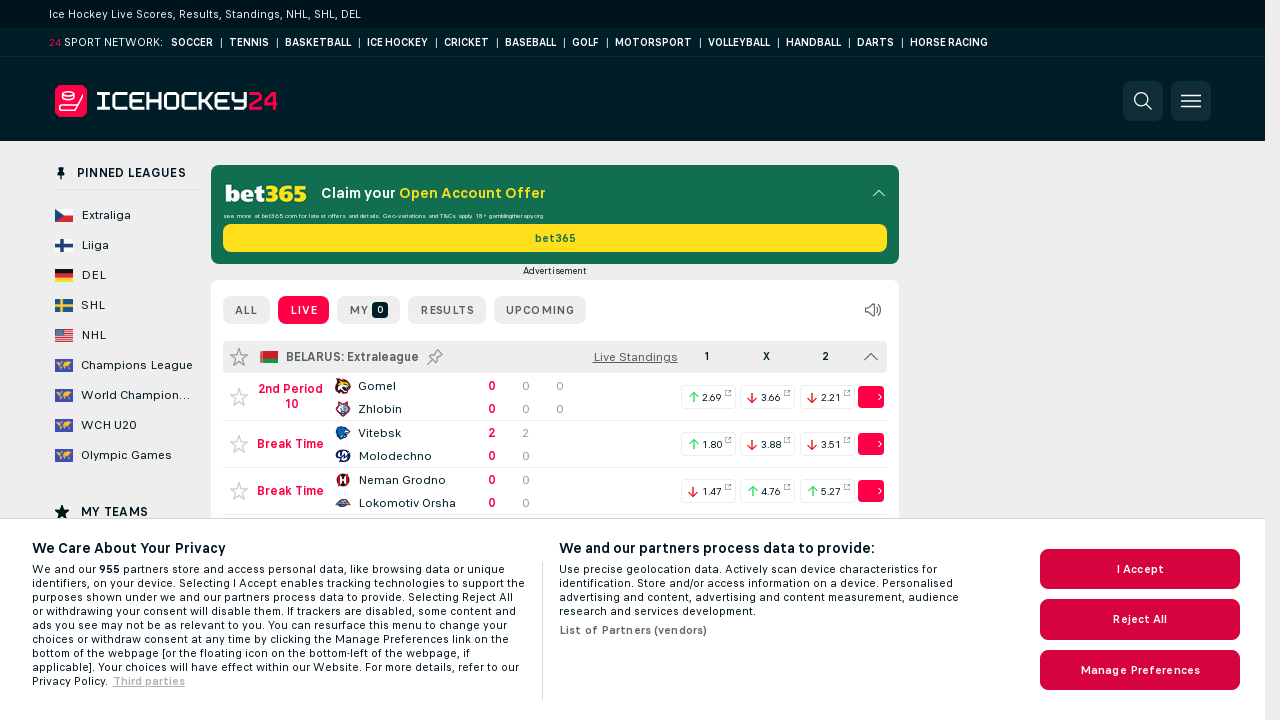

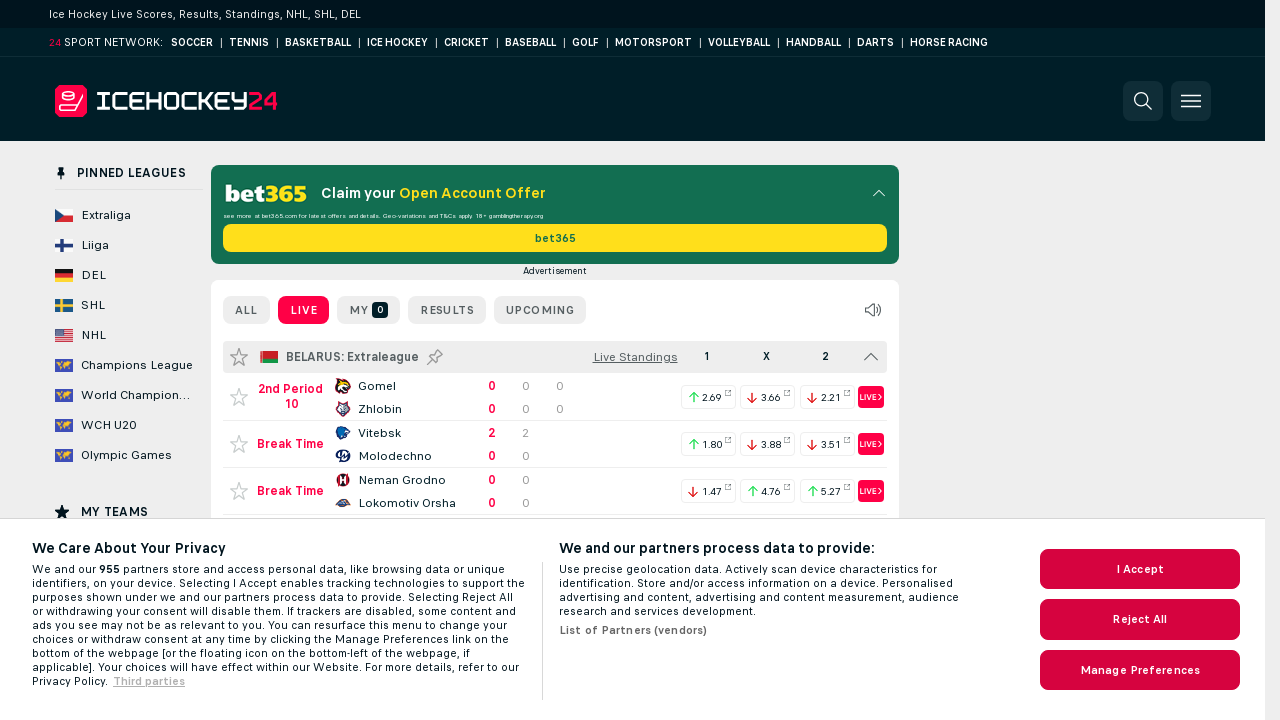